Tests editable/searchable dropdown by typing country names and selecting from filtered results.

Starting URL: https://react.semantic-ui.com/maximize/dropdown-example-search-selection/

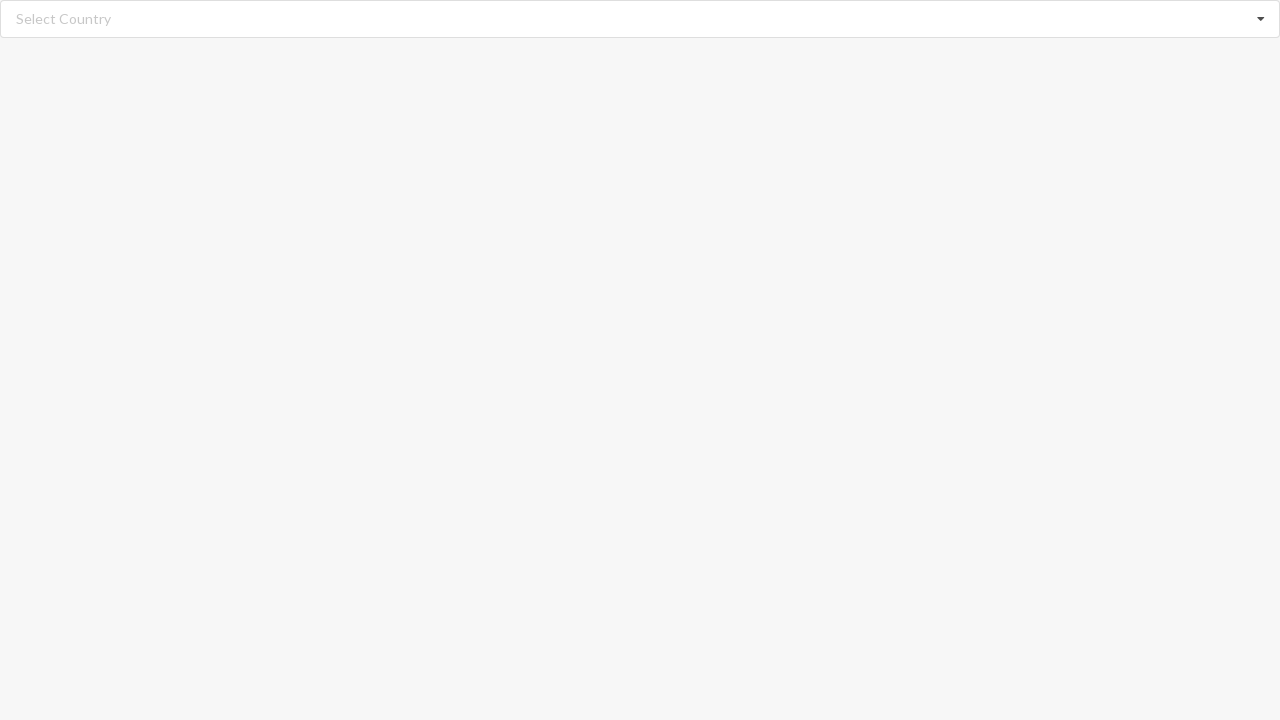

Clicked on search input field to open dropdown at (641, 19) on input.search
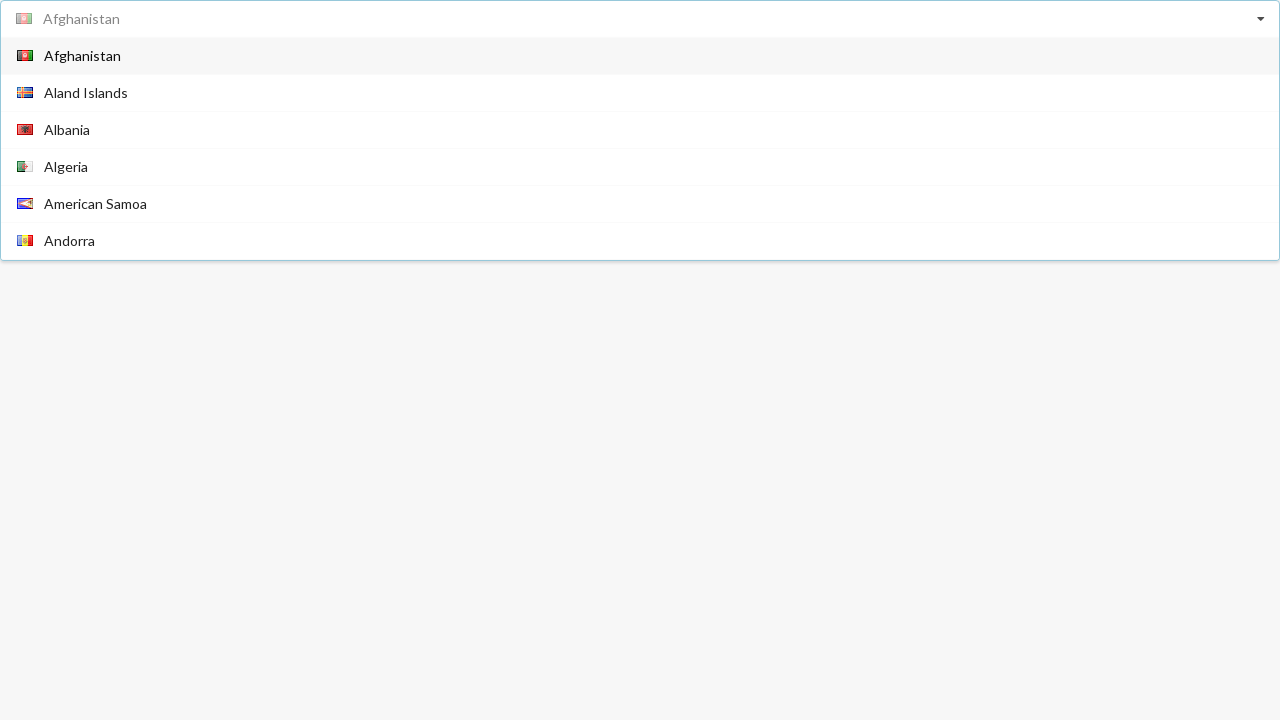

Waited for dropdown options to appear
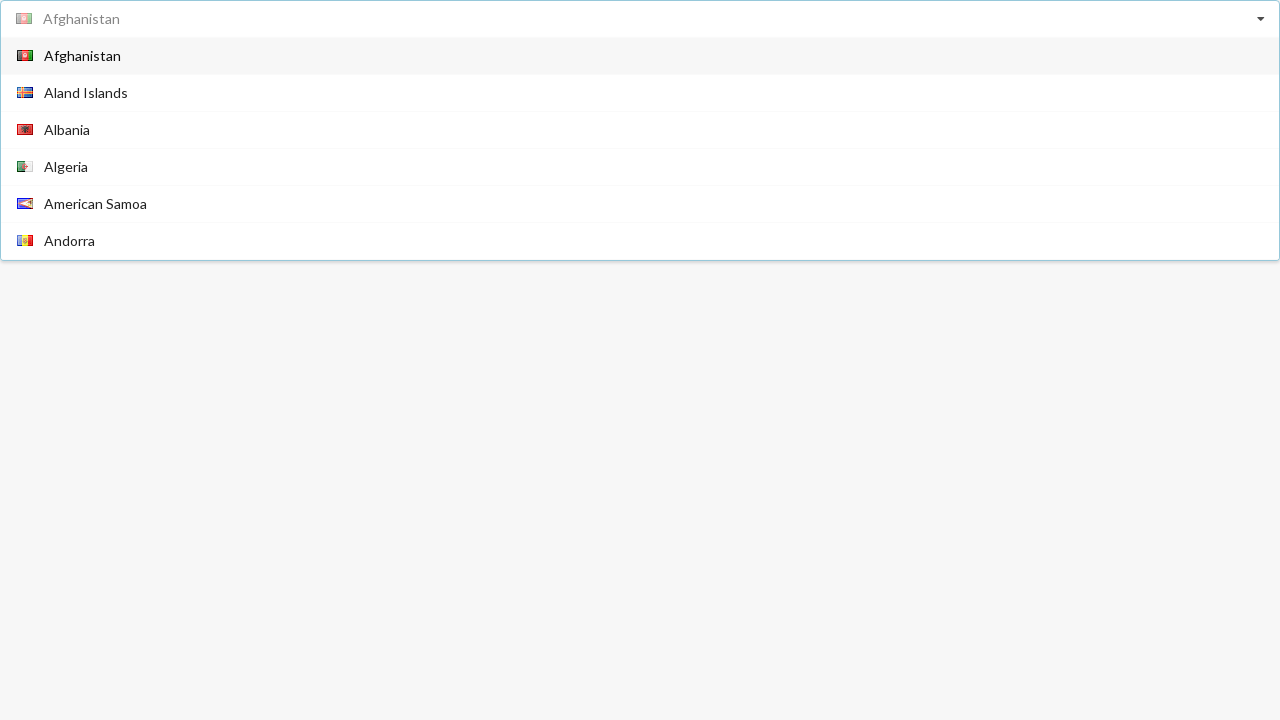

Clicked on 'Angola' option from dropdown at (66, 148) on span.text:has-text('Angola')
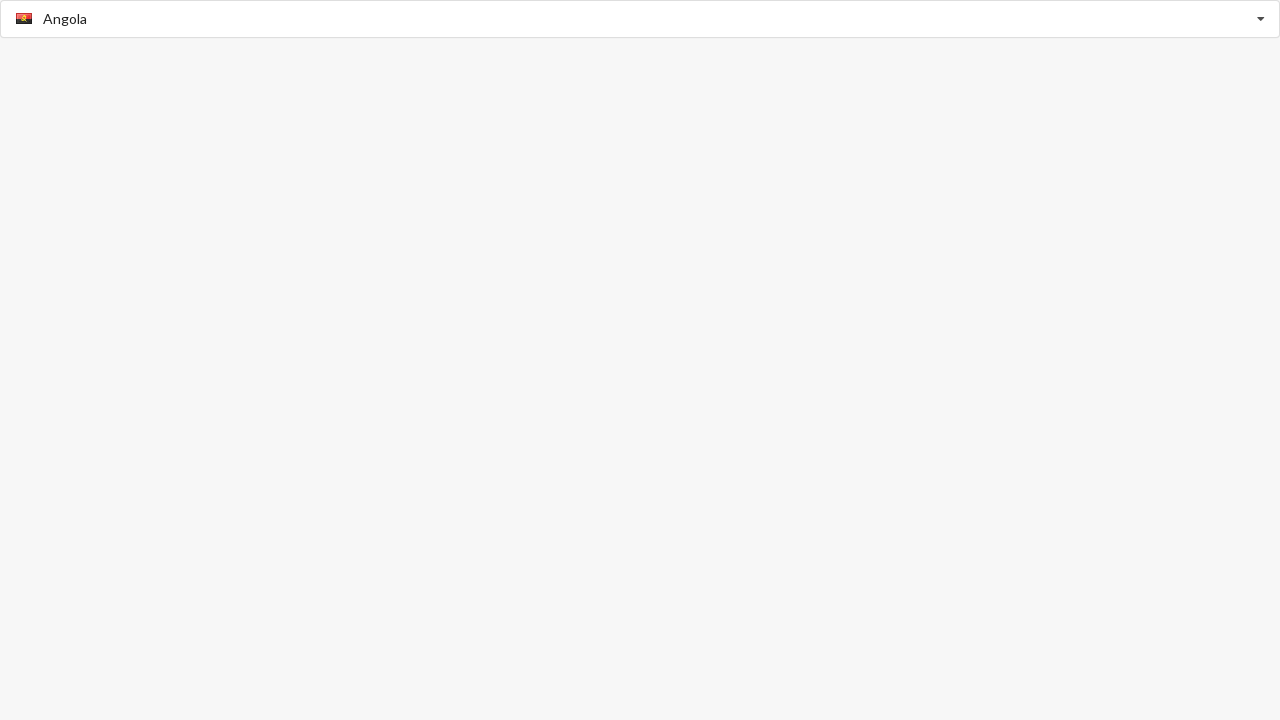

Waited 1 second for selection to complete
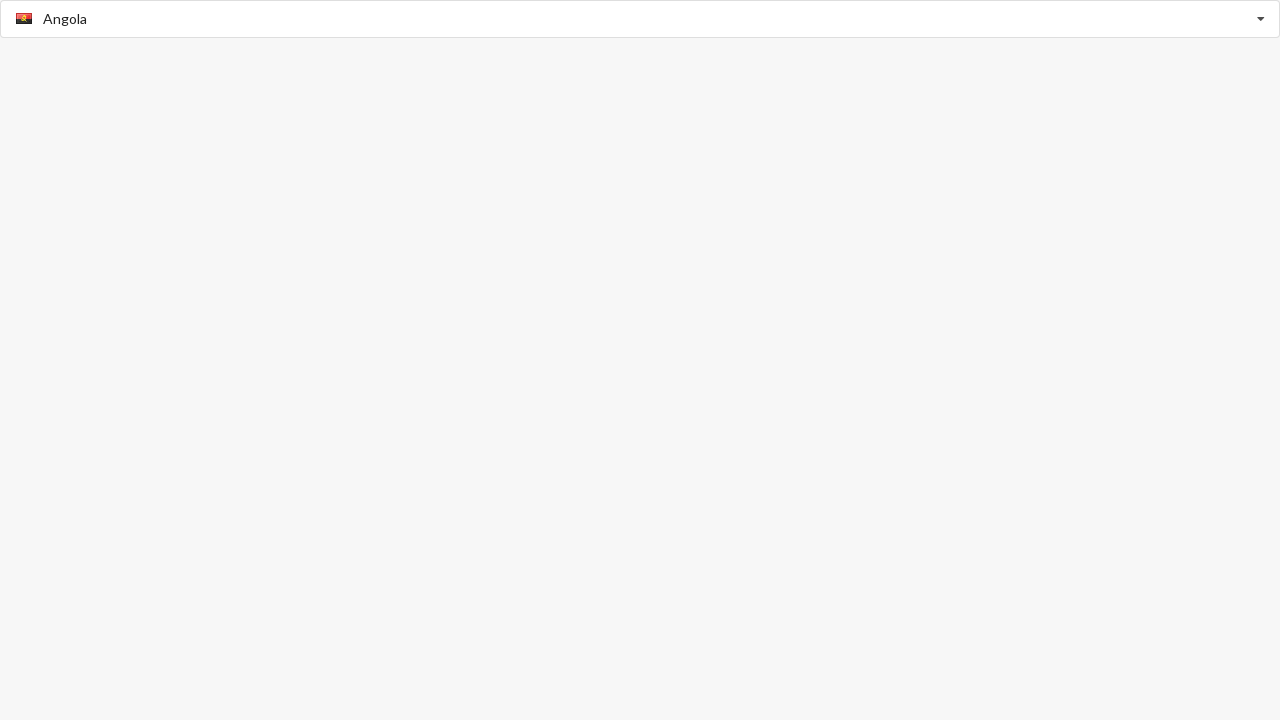

Verified 'Angola' is selected in dropdown
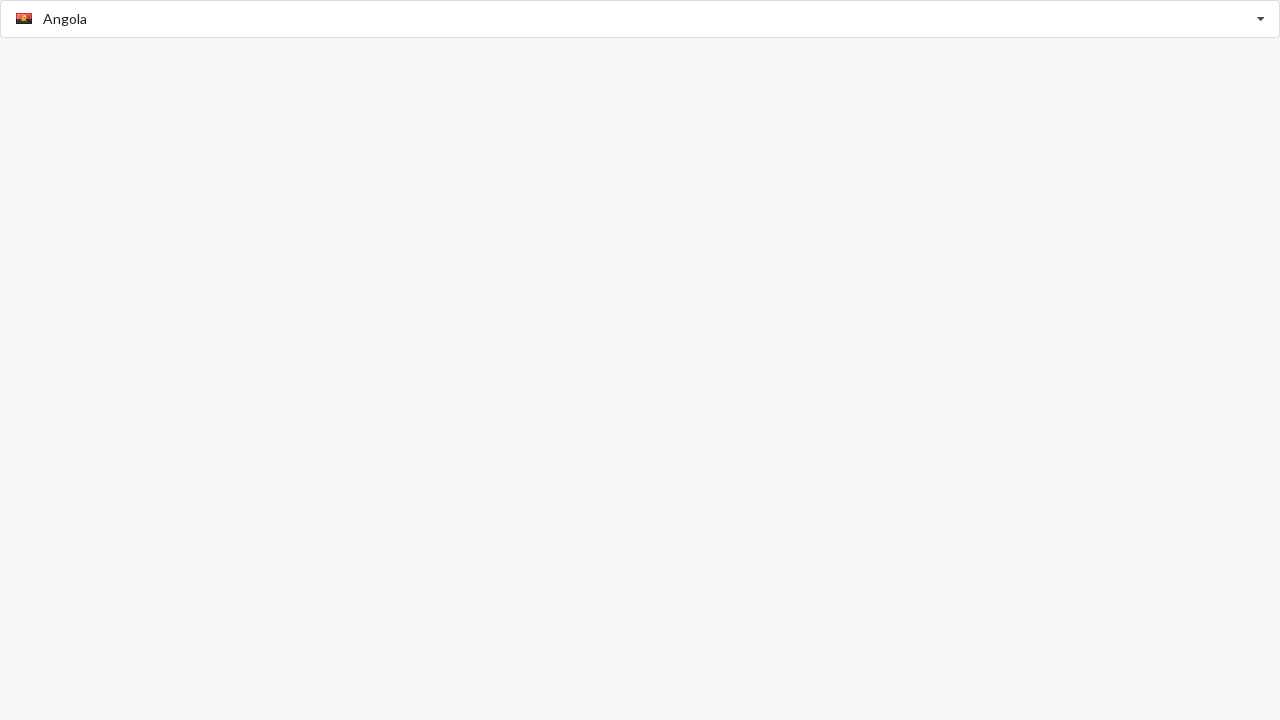

Clicked on search input field to open dropdown at (641, 19) on input.search
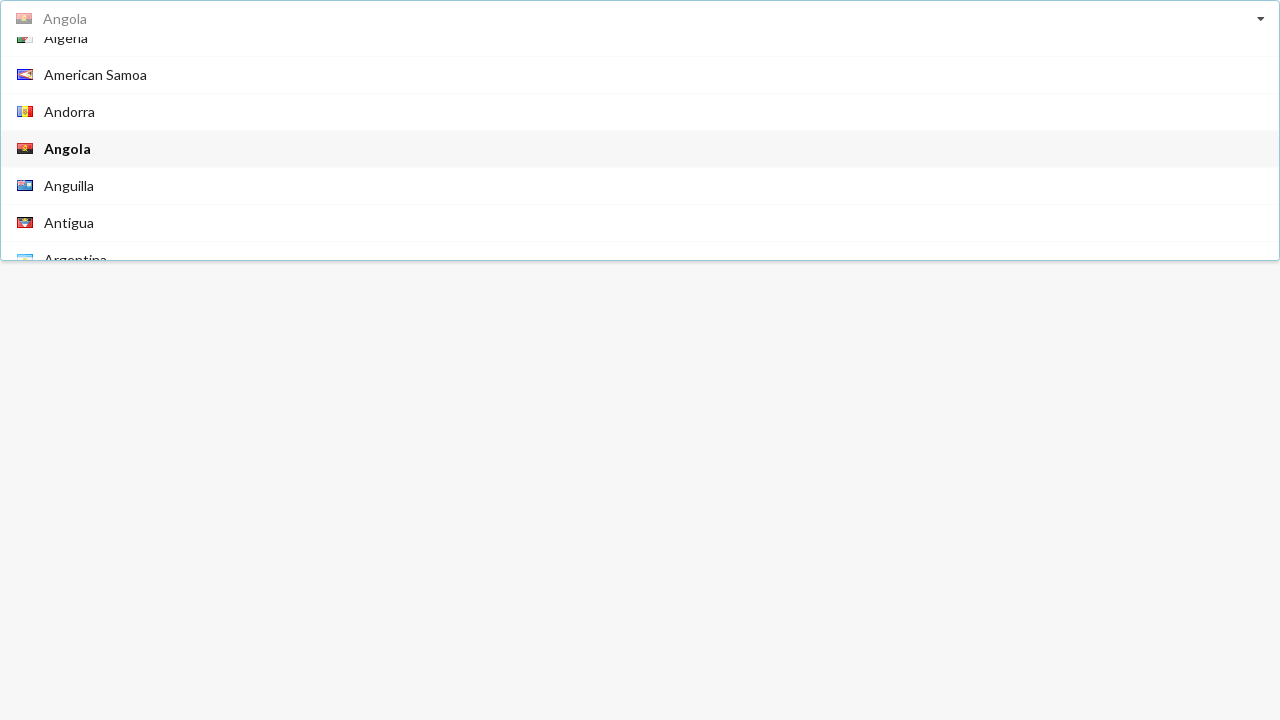

Waited for dropdown options to appear
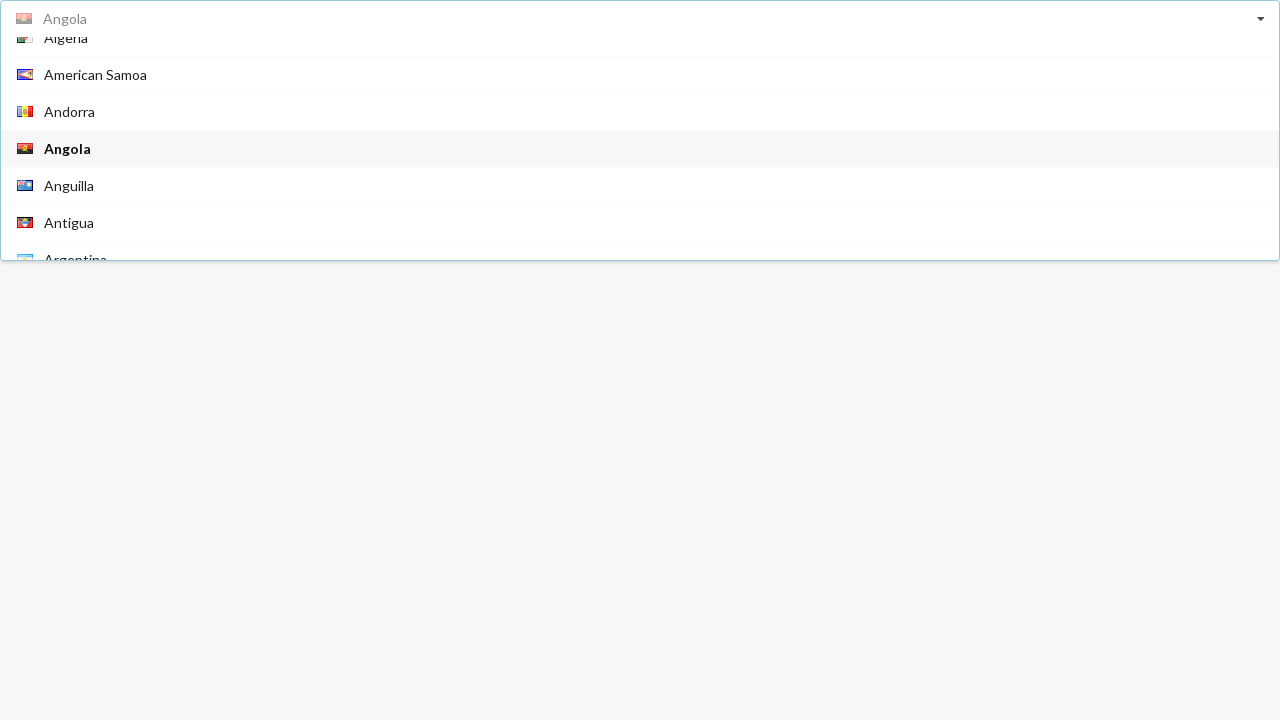

Clicked on 'American Samoa' option from dropdown at (96, 74) on span.text:has-text('American Samoa')
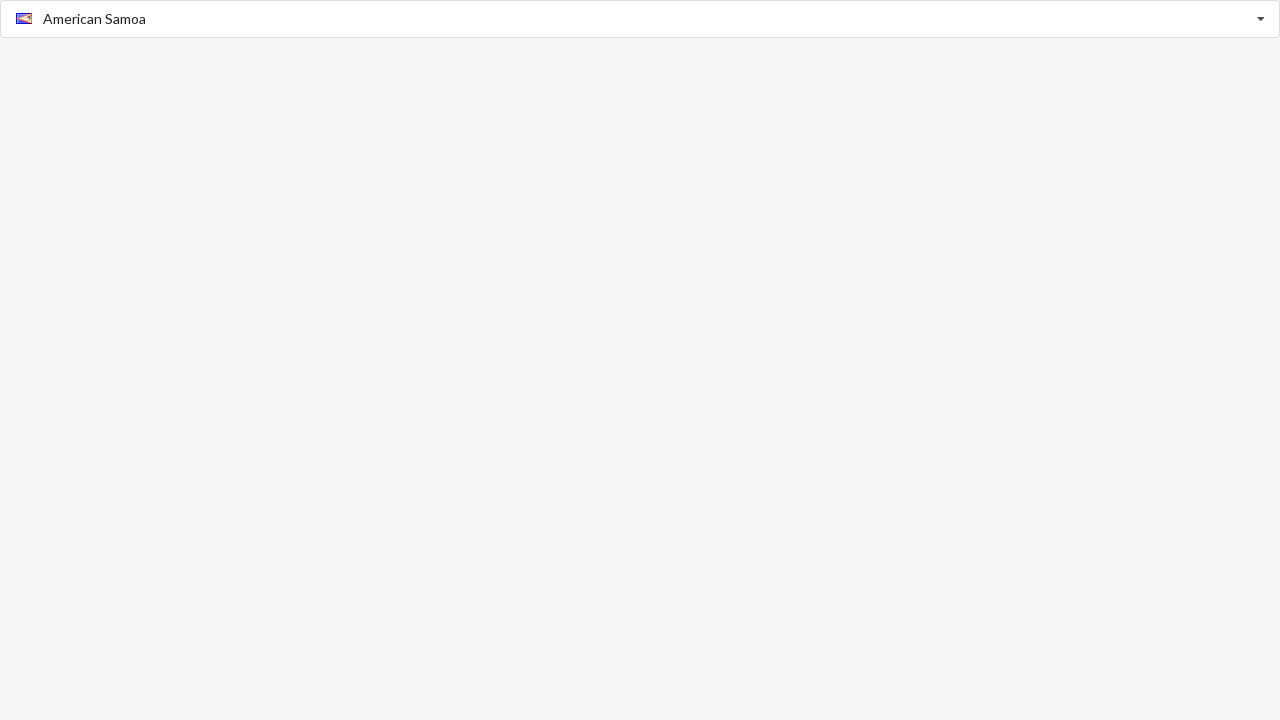

Waited 1 second for selection to complete
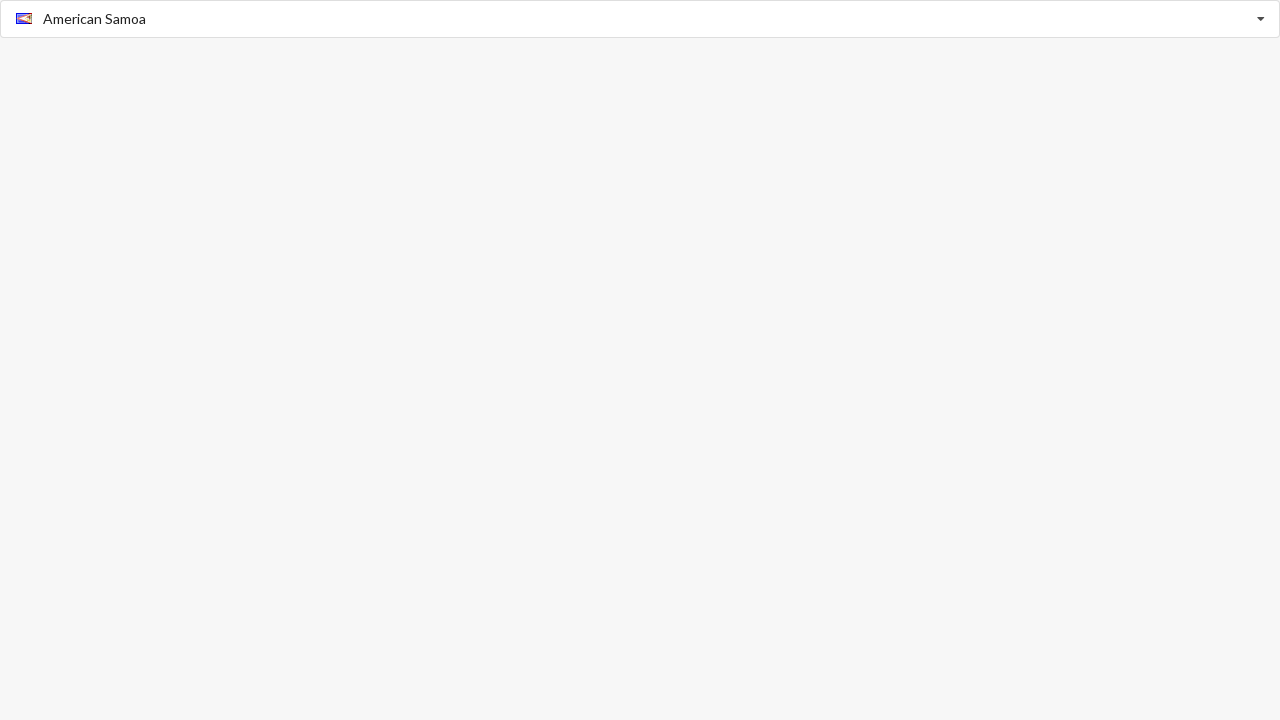

Verified 'American Samoa' is selected in dropdown
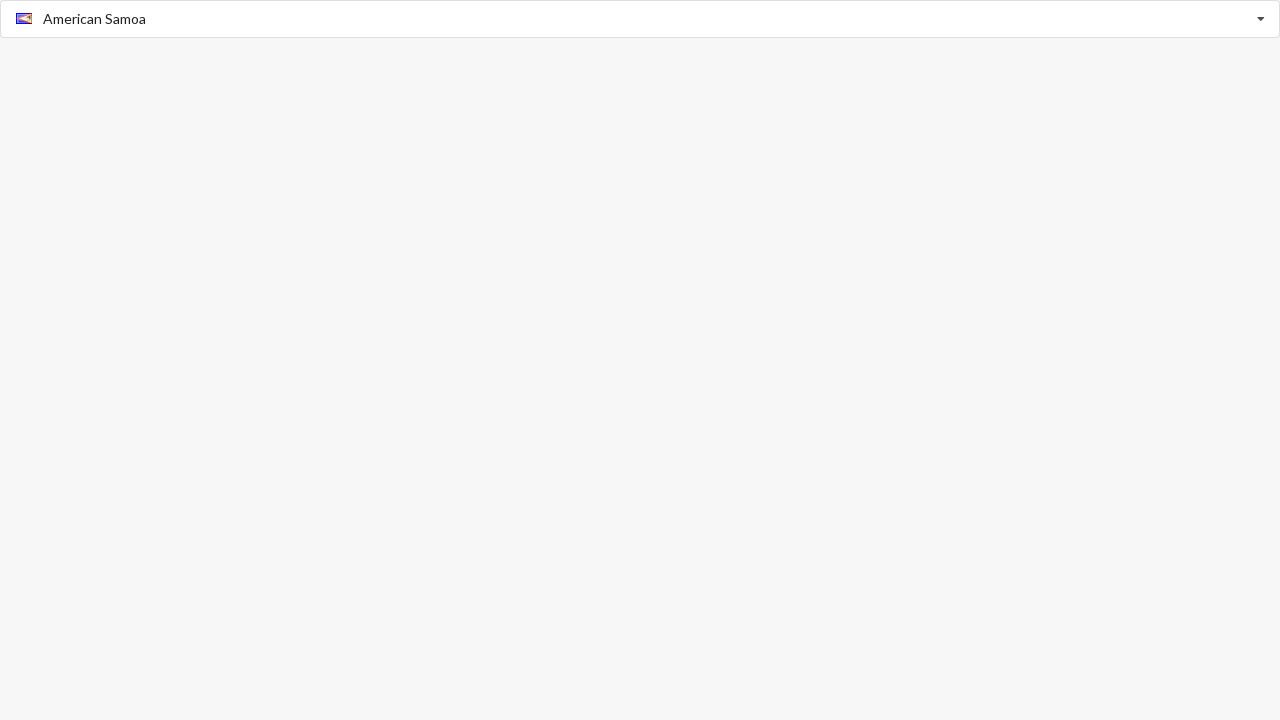

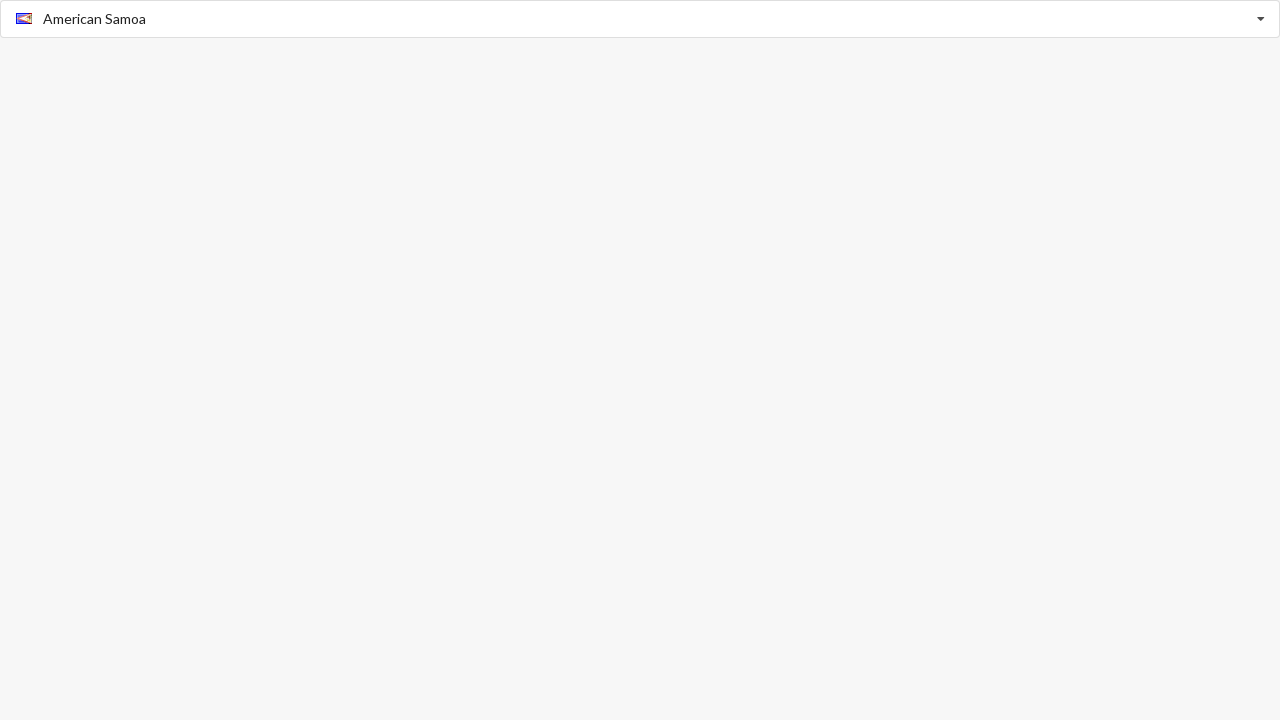